Tests the contact form functionality by navigating to the Contact Us page, filling in name, email, and message fields, then submitting the form.

Starting URL: https://shopdemo-alex-hot.koyeb.app/

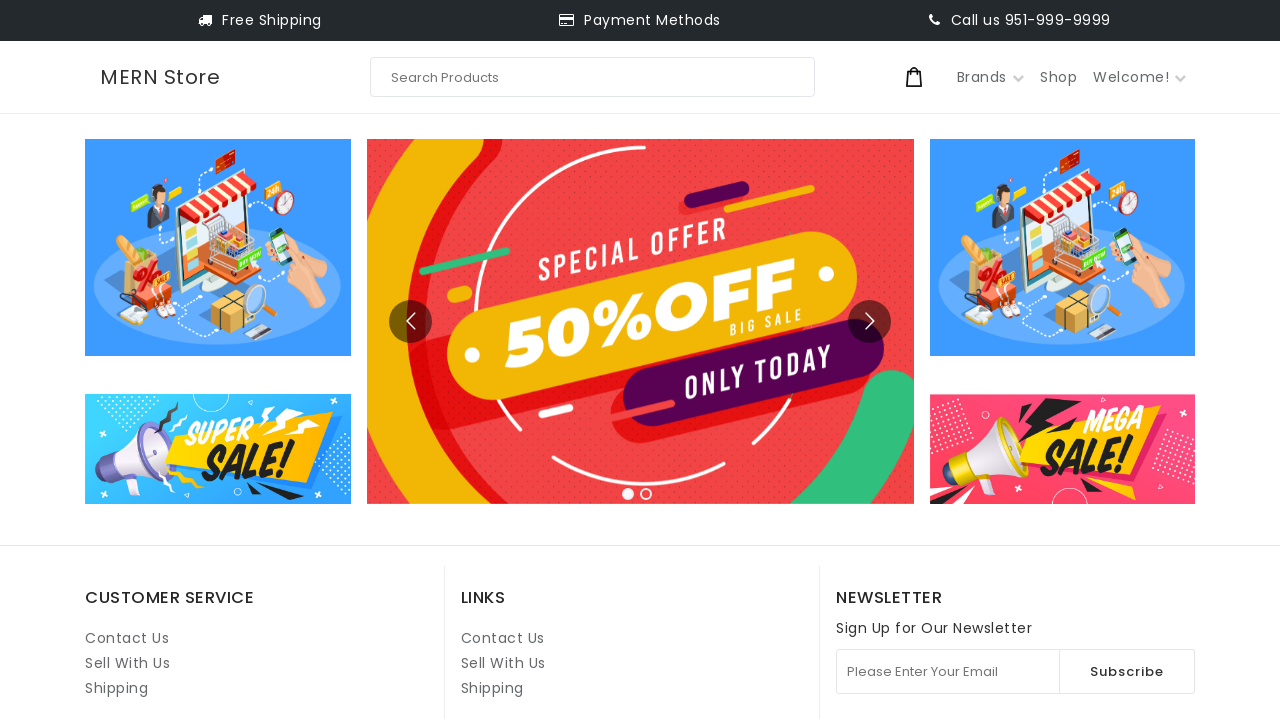

Clicked on Contact Us link at (503, 638) on internal:role=link[name="Contact Us"i] >> nth=1
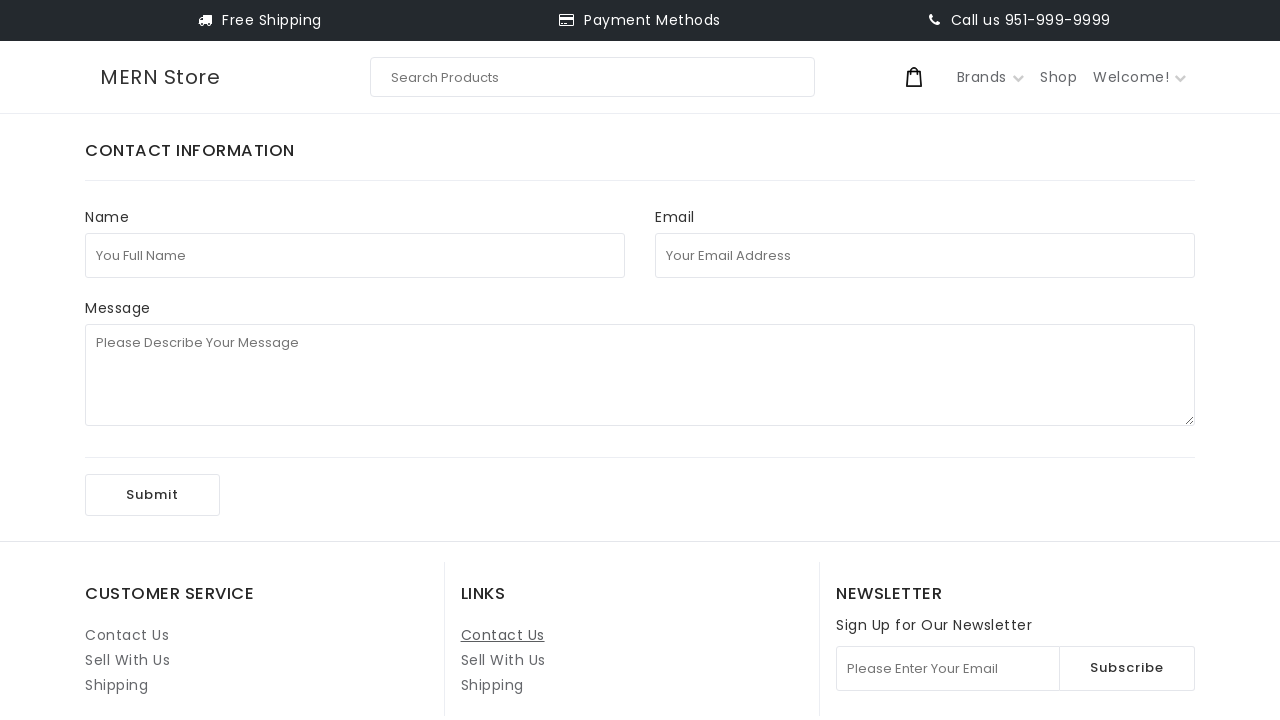

Clicked on full name field at (355, 255) on internal:attr=[placeholder="You Full Name"i]
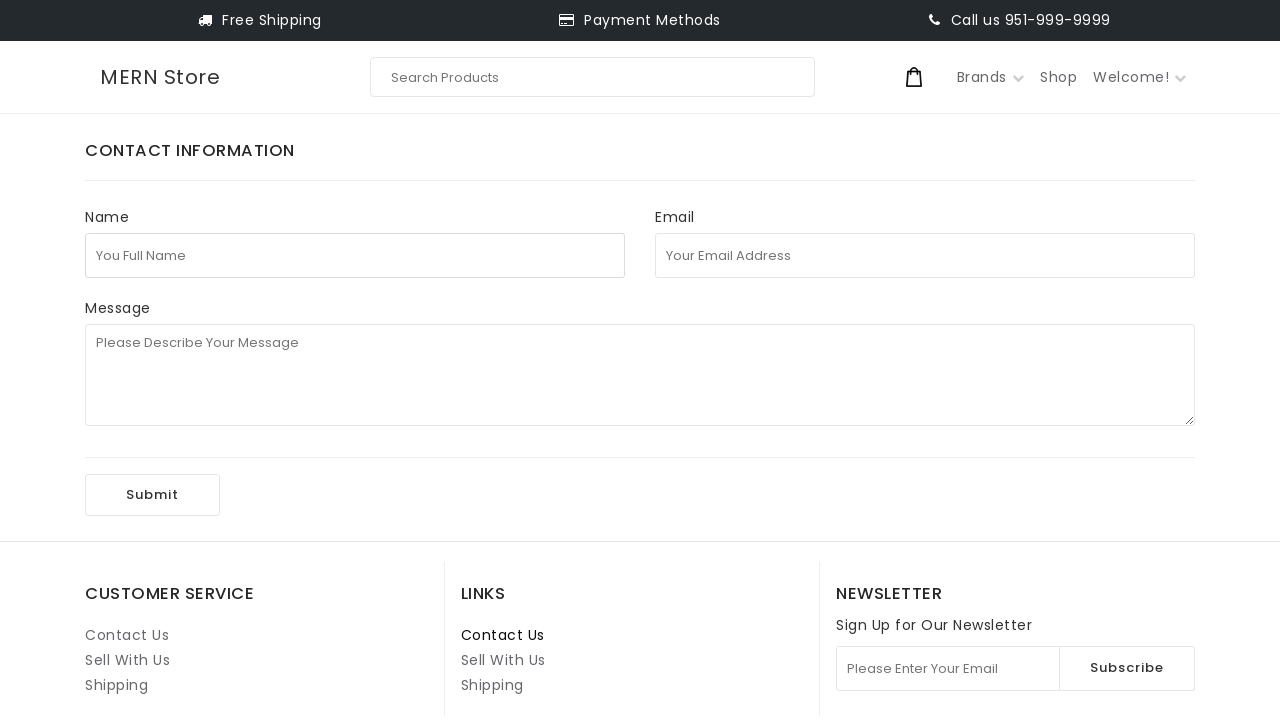

Filled full name field with 'John Smith' on internal:attr=[placeholder="You Full Name"i]
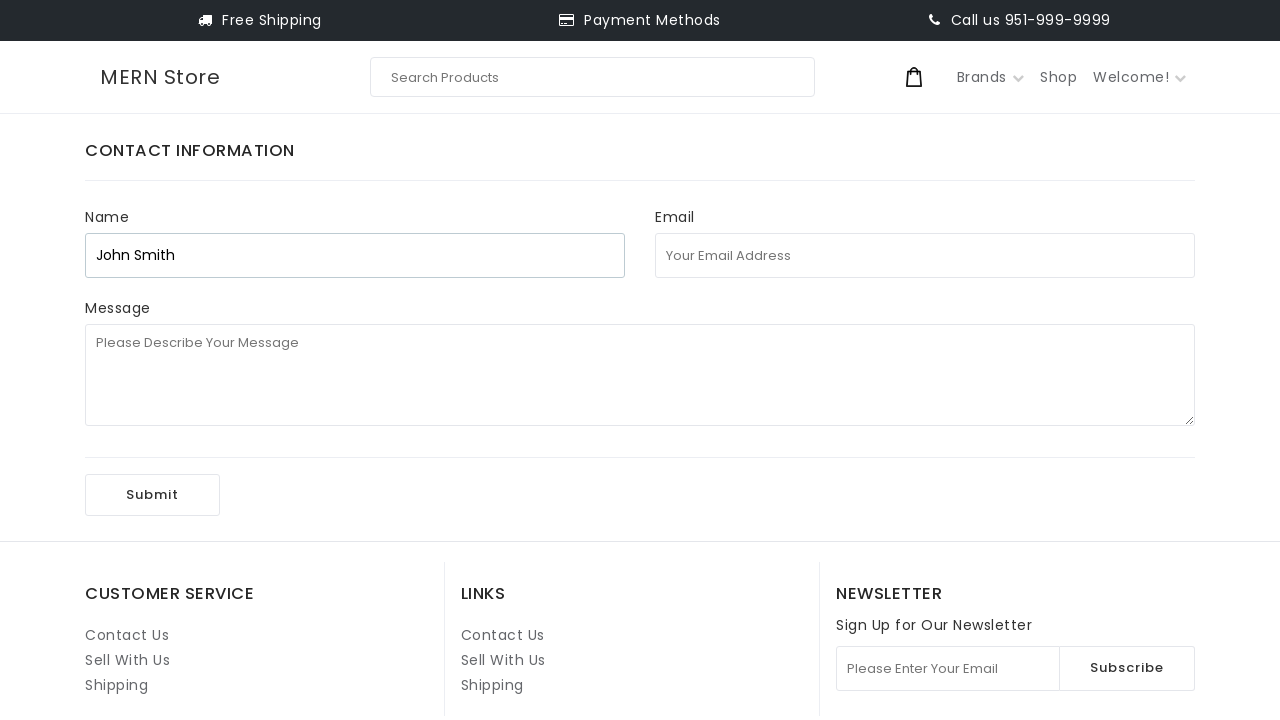

Clicked on email field at (925, 255) on internal:attr=[placeholder="Your Email Address"i]
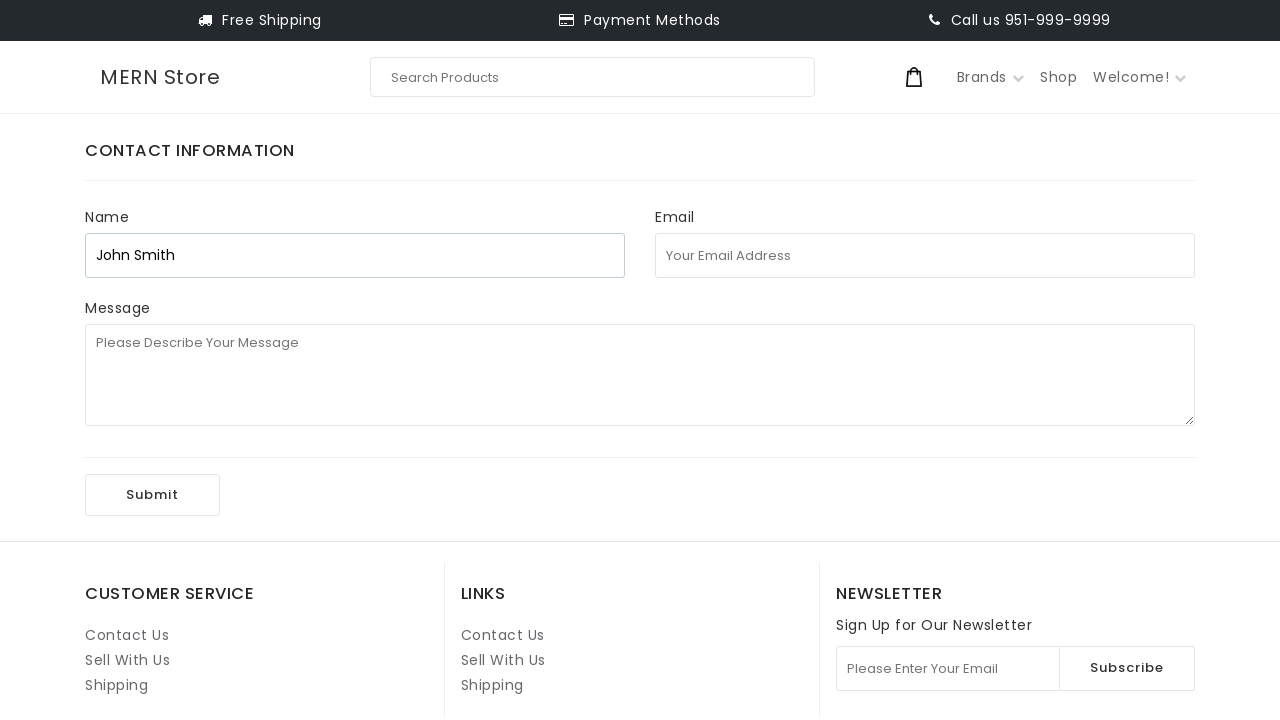

Filled email field with 'johnsmith847@example.com' on internal:attr=[placeholder="Your Email Address"i]
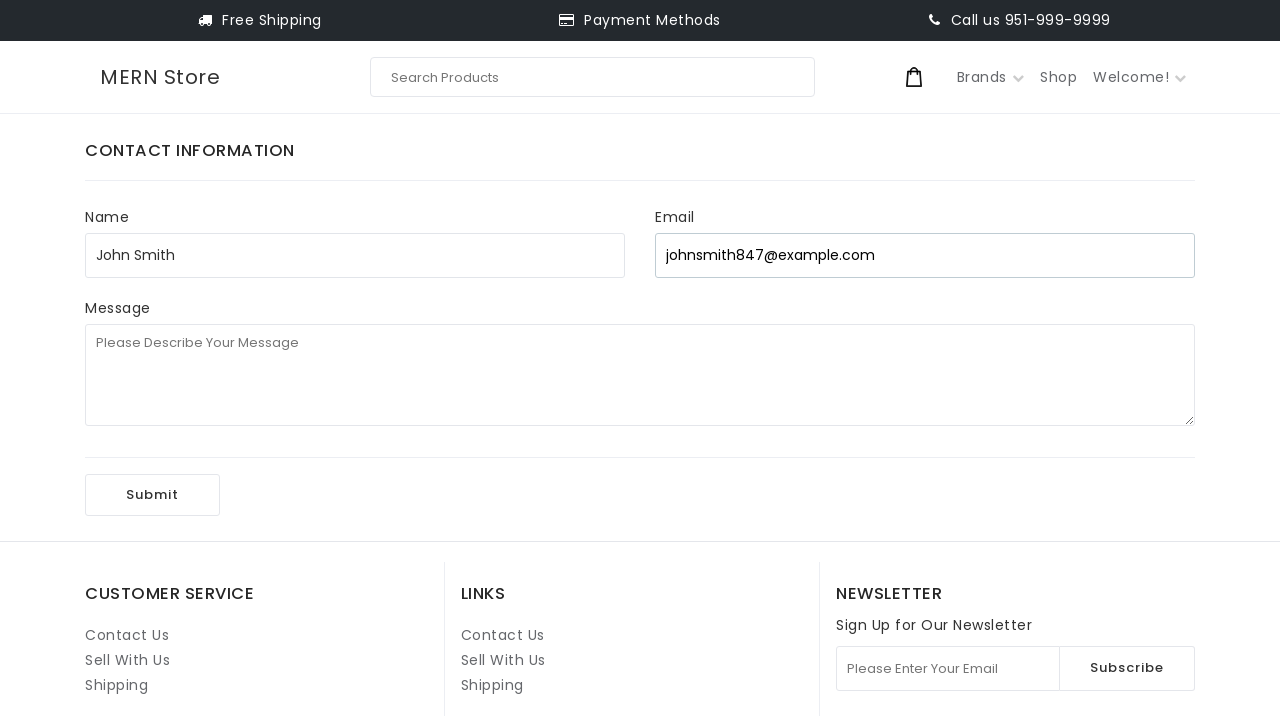

Clicked on message field at (640, 375) on internal:attr=[placeholder="Please Describe Your Message"i]
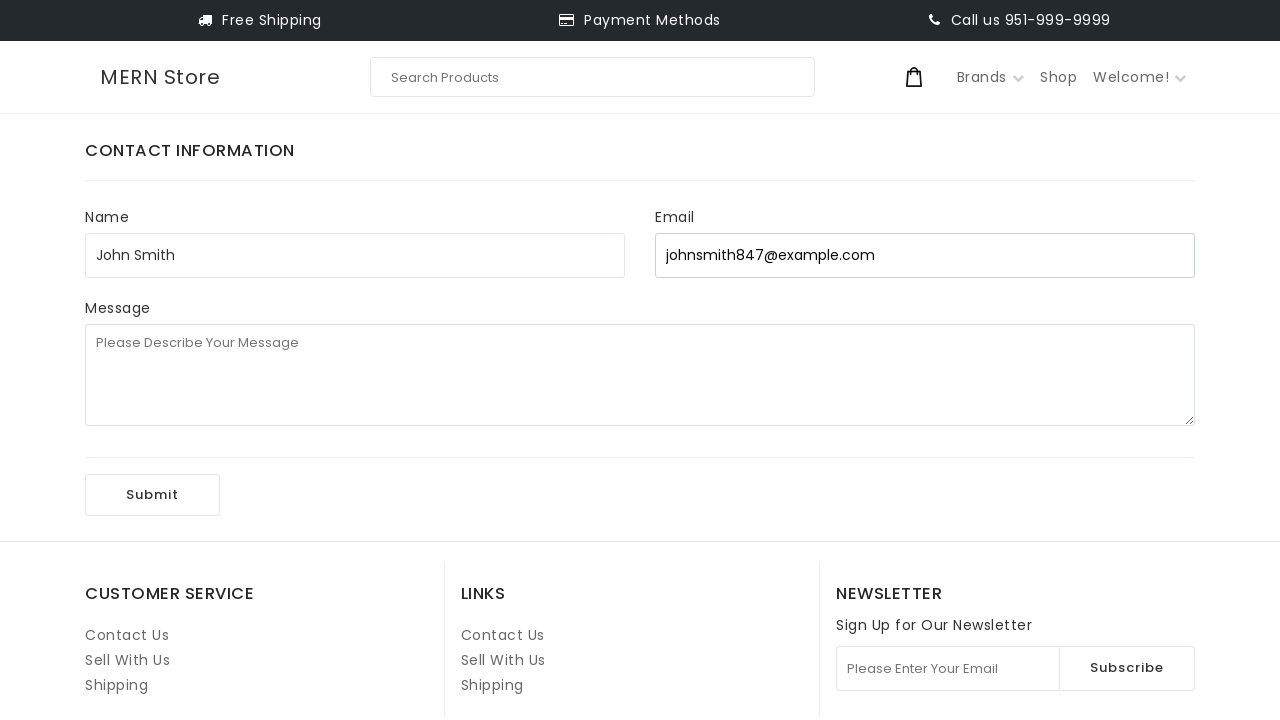

Filled message field with test message on internal:attr=[placeholder="Please Describe Your Message"i]
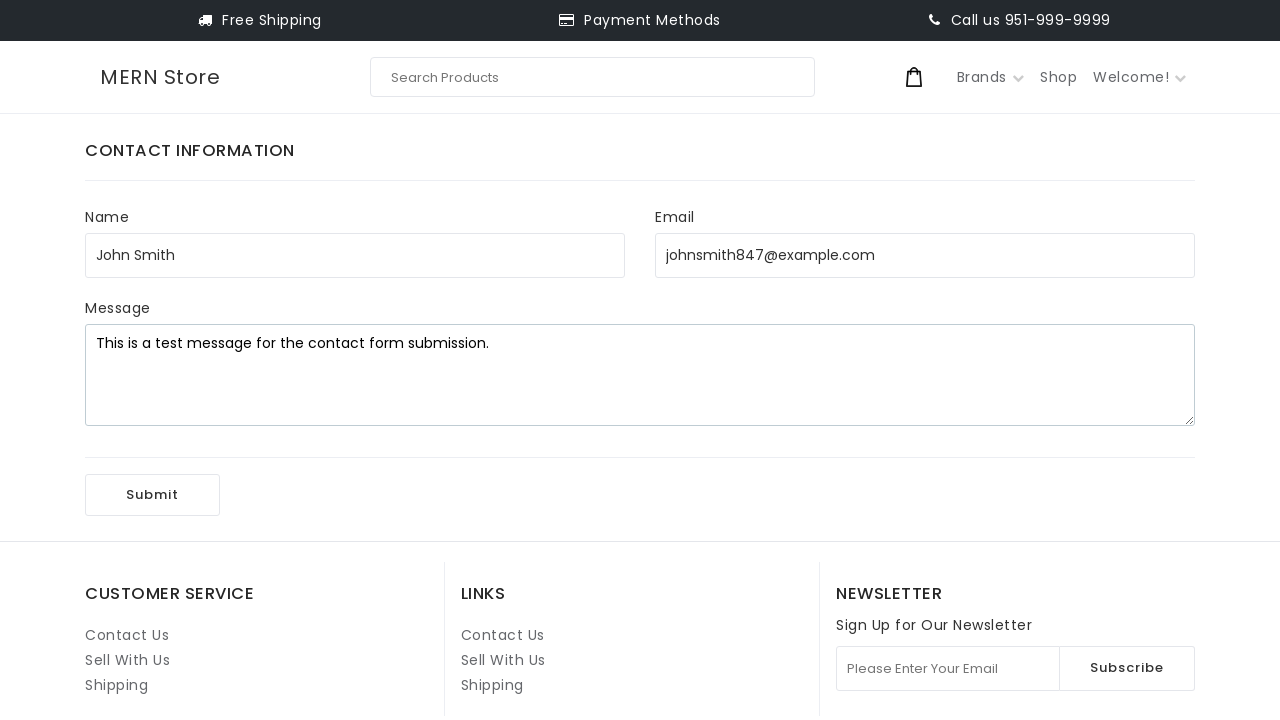

Clicked Submit button to submit the contact form at (152, 495) on internal:role=button[name="Submit"i]
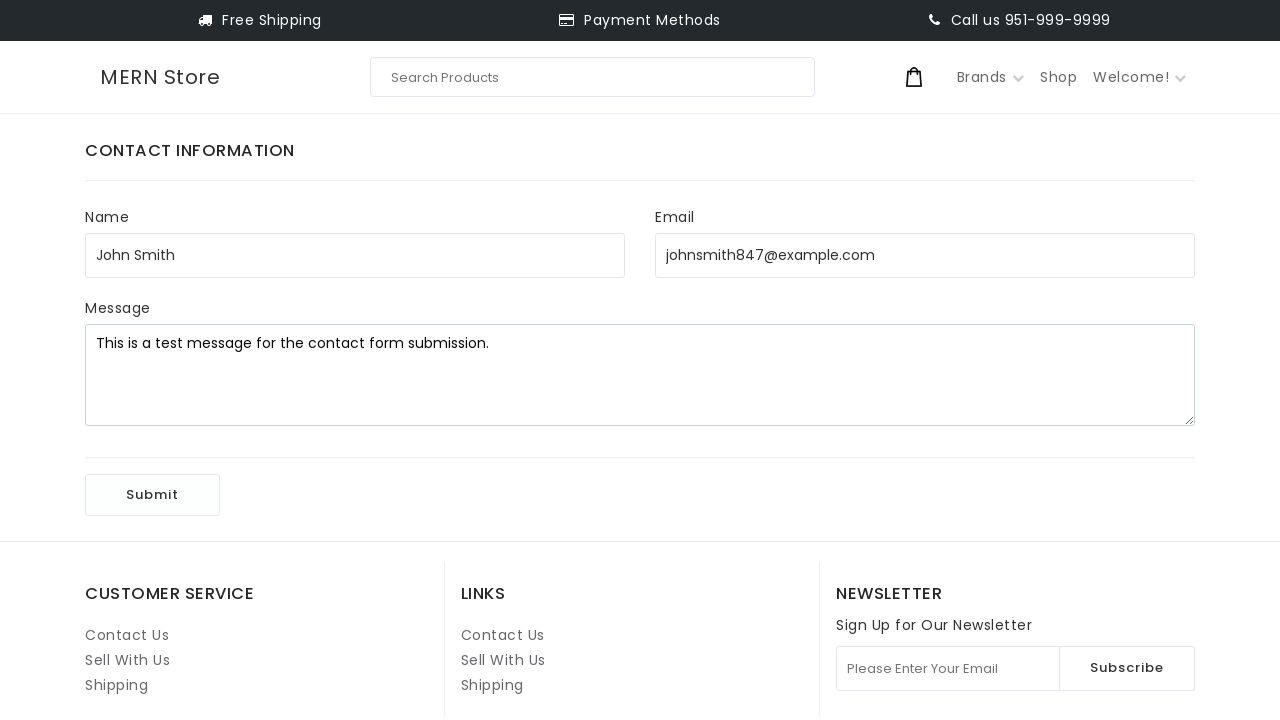

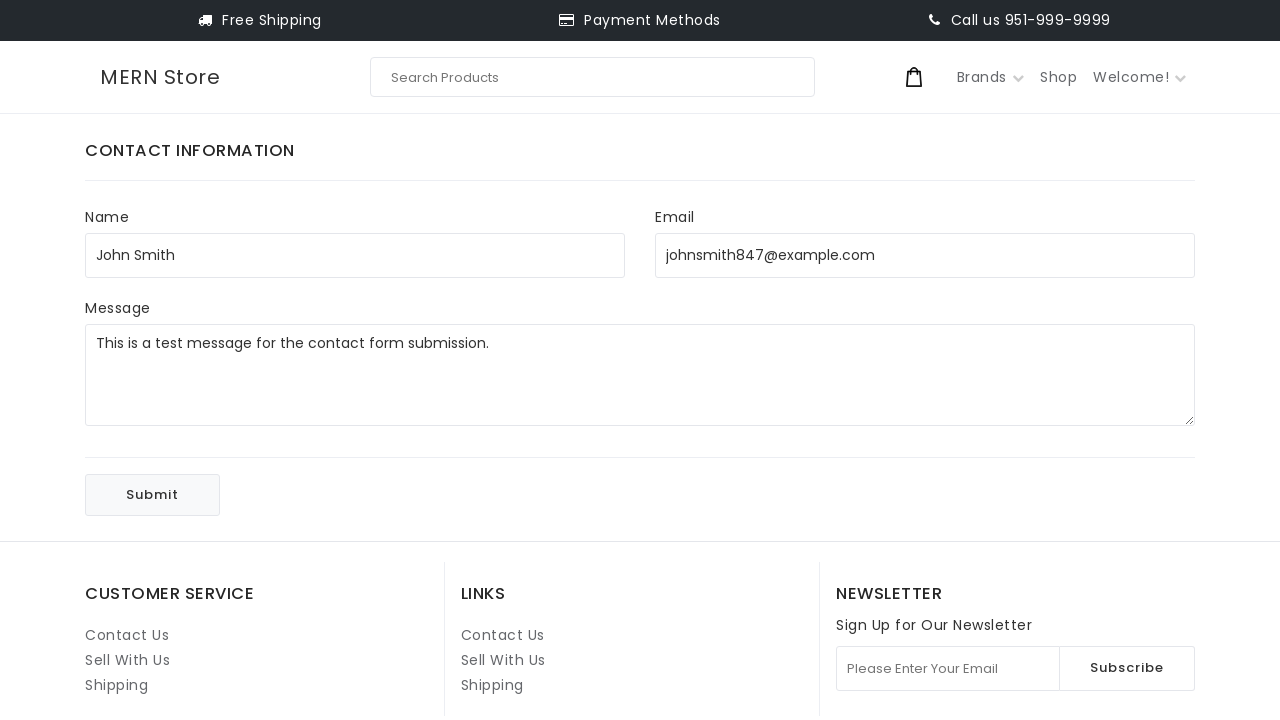